Tests mouse operations by entering text in the first name field, double-clicking to select it, copying the text with keyboard shortcut, and pasting it into the last name field using Ctrl+V

Starting URL: http://demo.automationtesting.in/Register.html

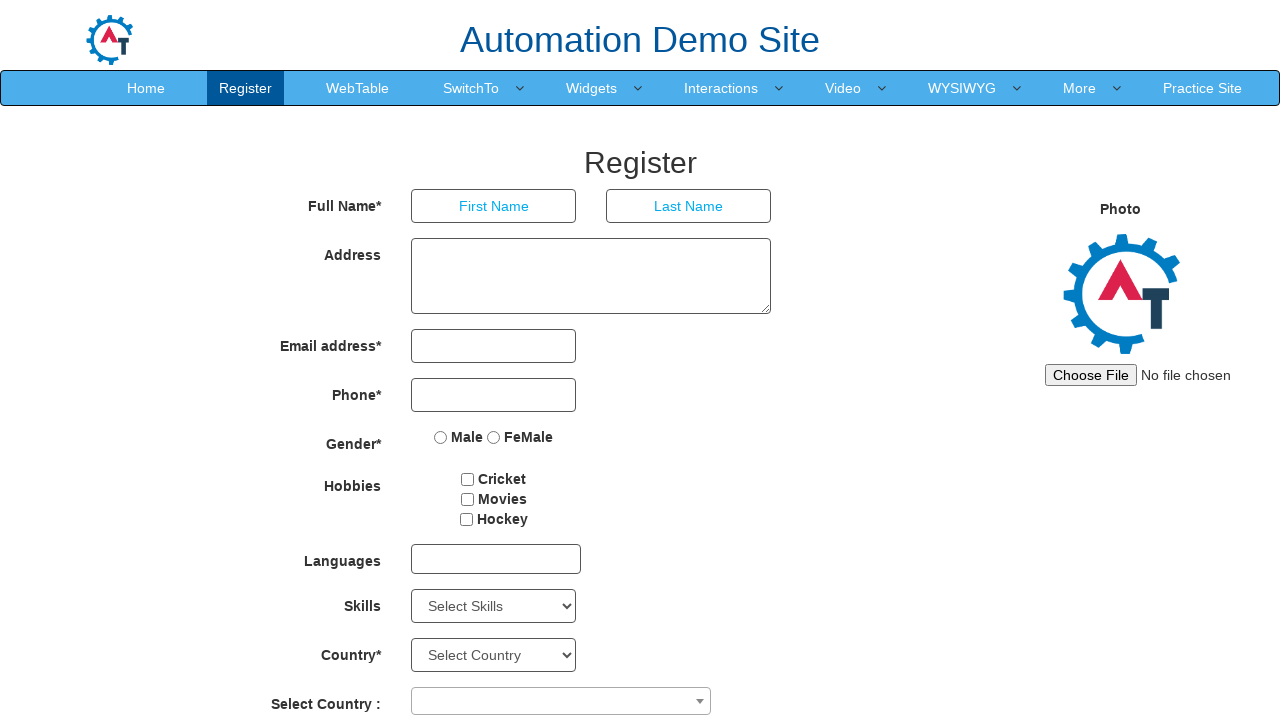

Filled first name field with 'admin' on input[placeholder='First Name']
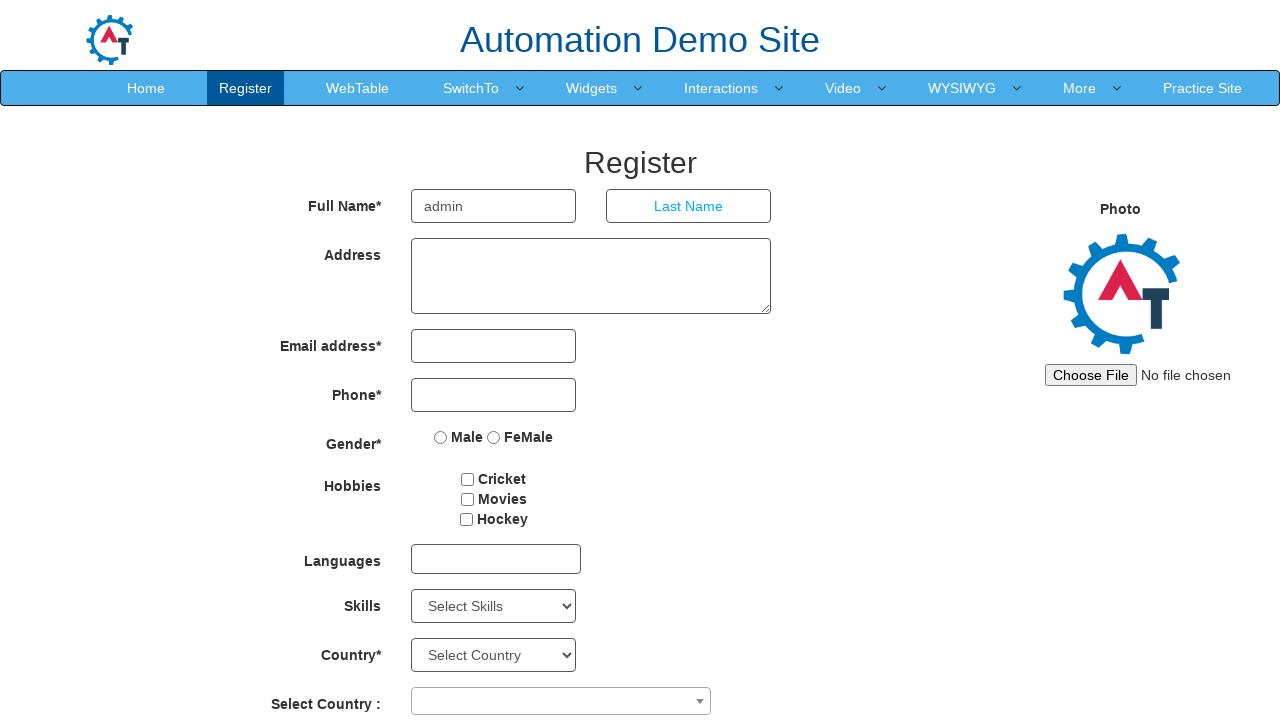

Double-clicked first name field to select all text at (494, 206) on input[placeholder='First Name']
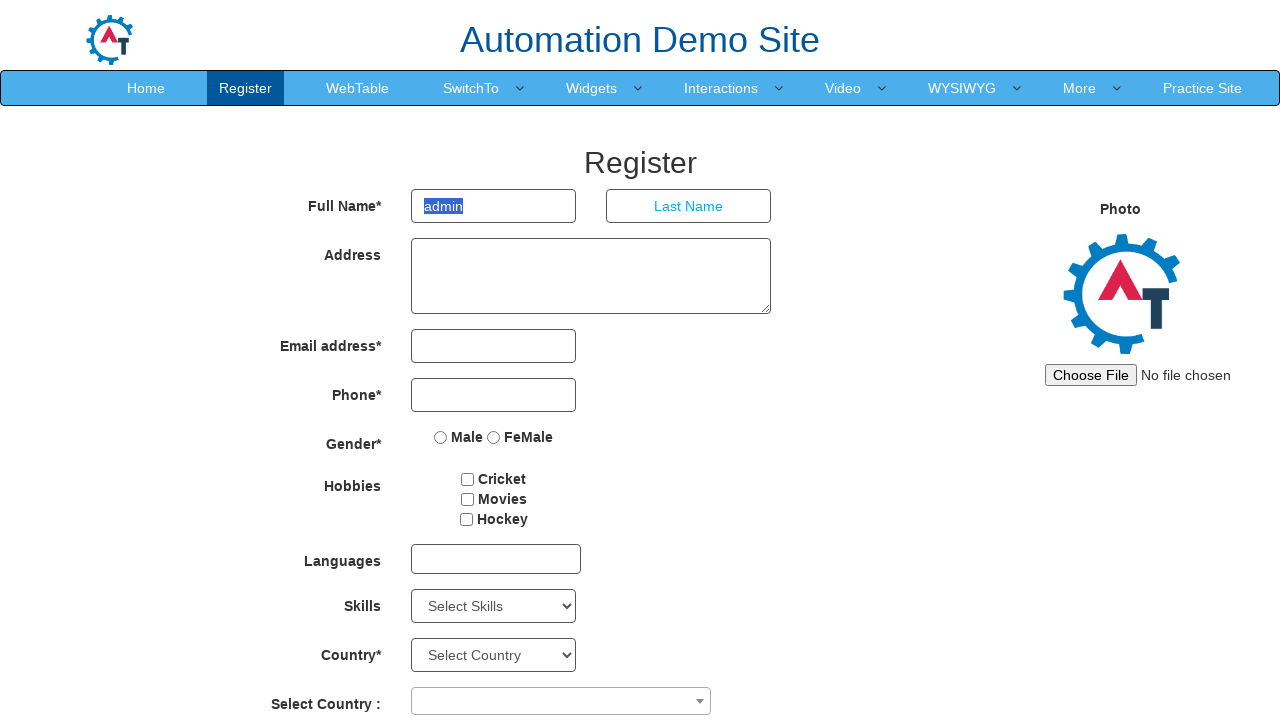

Copied selected text using Ctrl+C
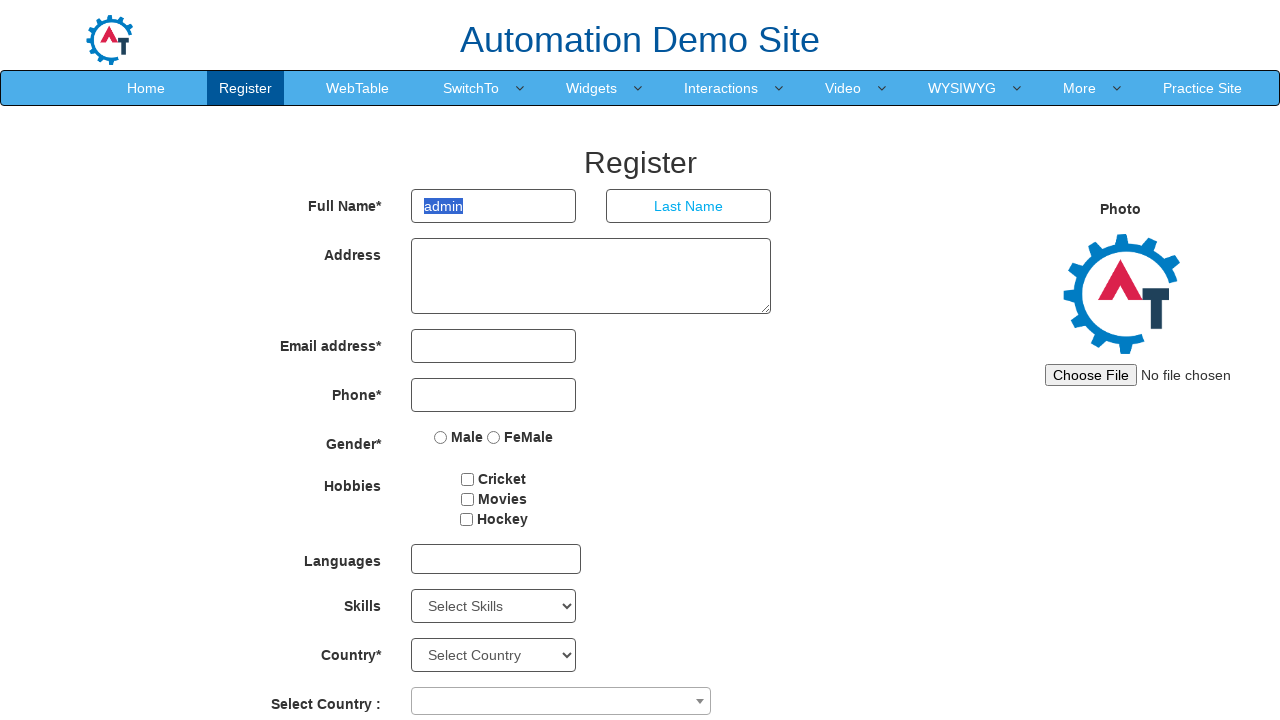

Clicked on last name field at (689, 206) on input[placeholder='Last Name']
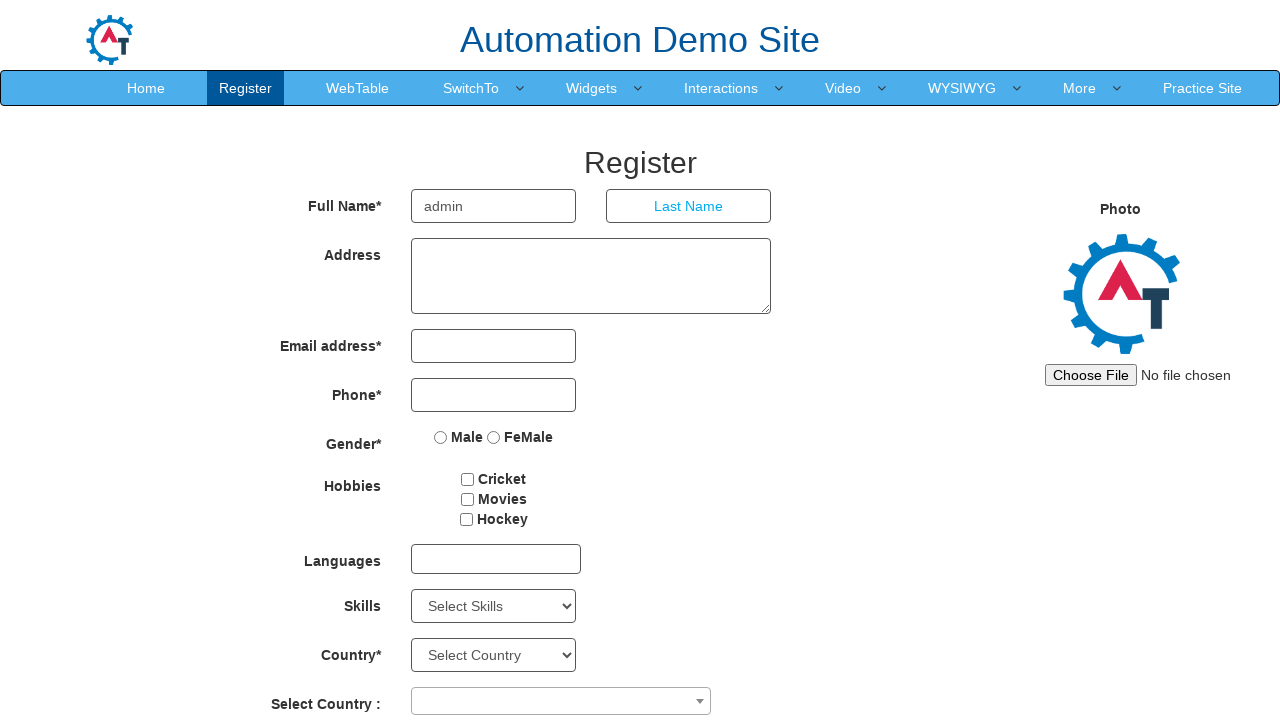

Pasted copied text into last name field using Ctrl+V
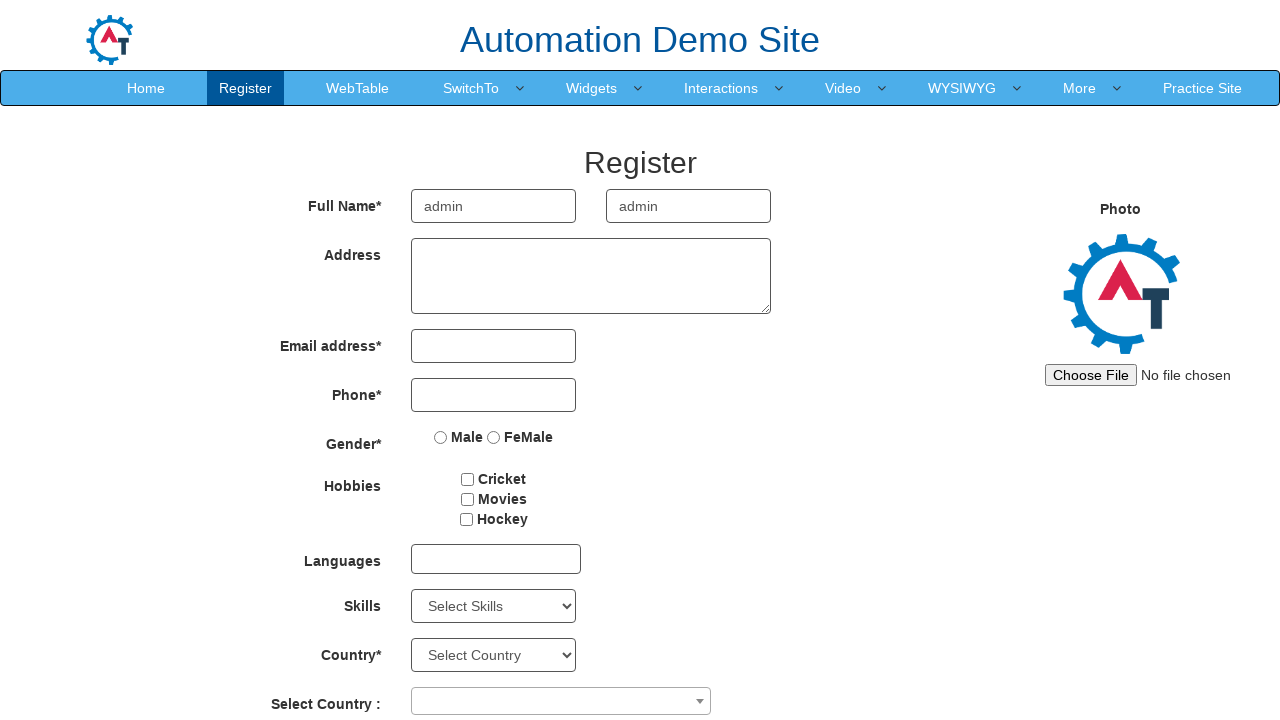

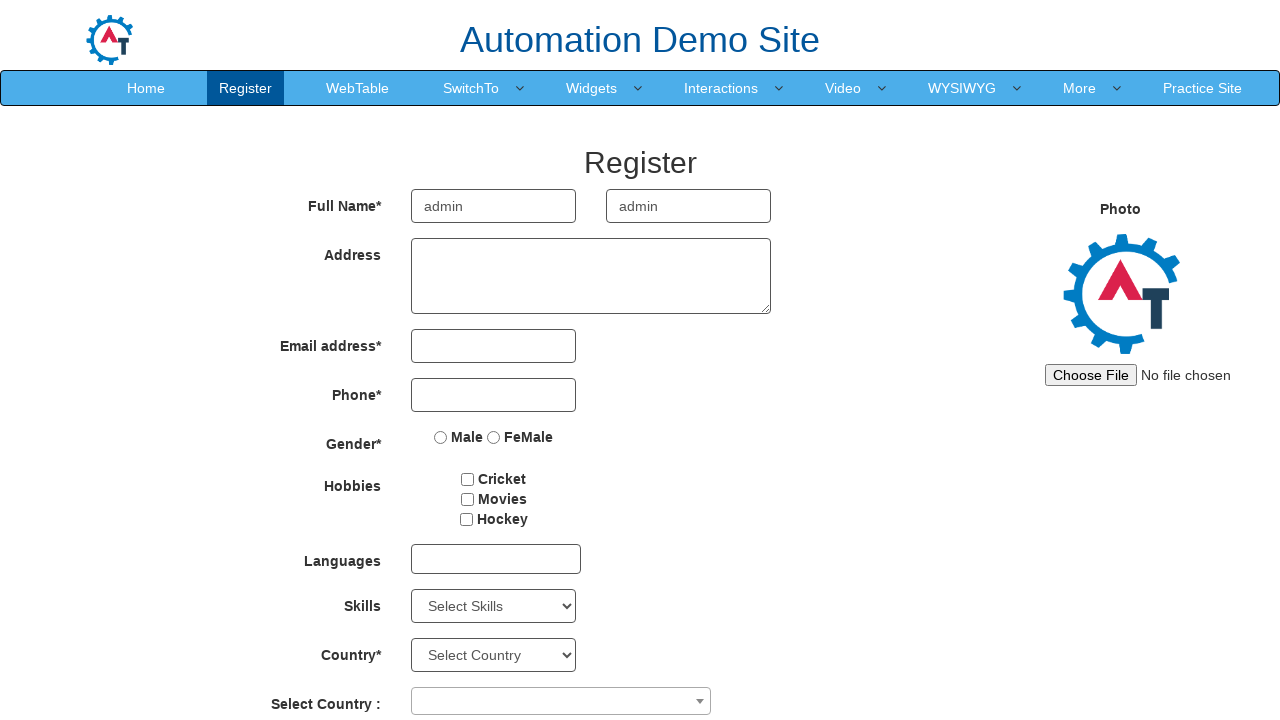